Tests handling of a simple JavaScript alert dialog by clicking a button that triggers the alert and accepting it

Starting URL: https://testautomationpractice.blogspot.com/

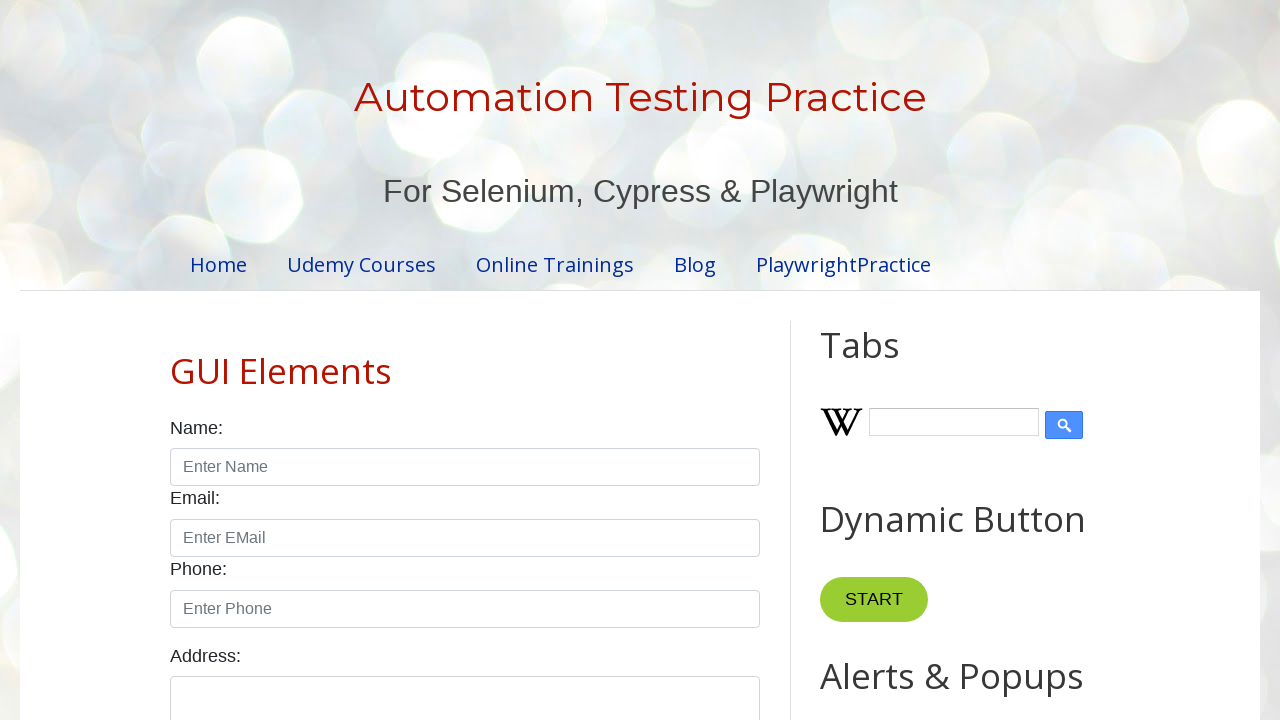

Set up dialog handler to accept all alert dialogs
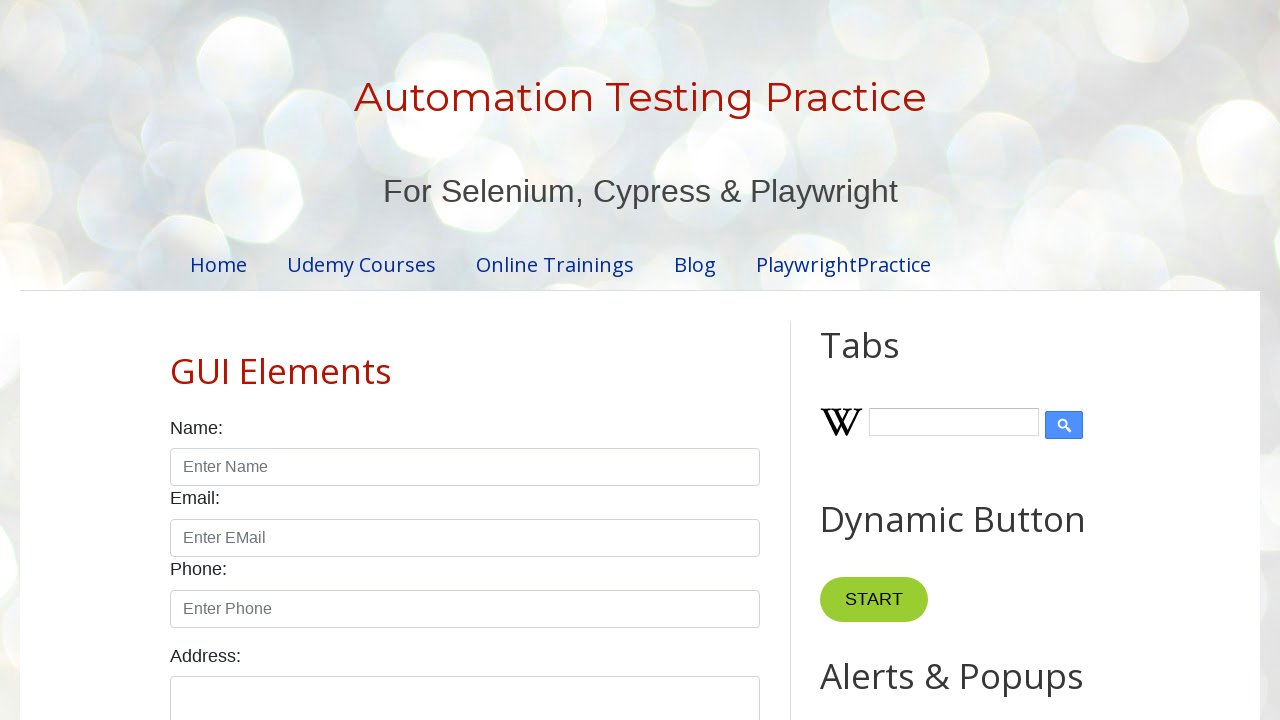

Clicked 'Simple Alert' button to trigger JavaScript alert at (888, 361) on button:has-text('Simple Alert')
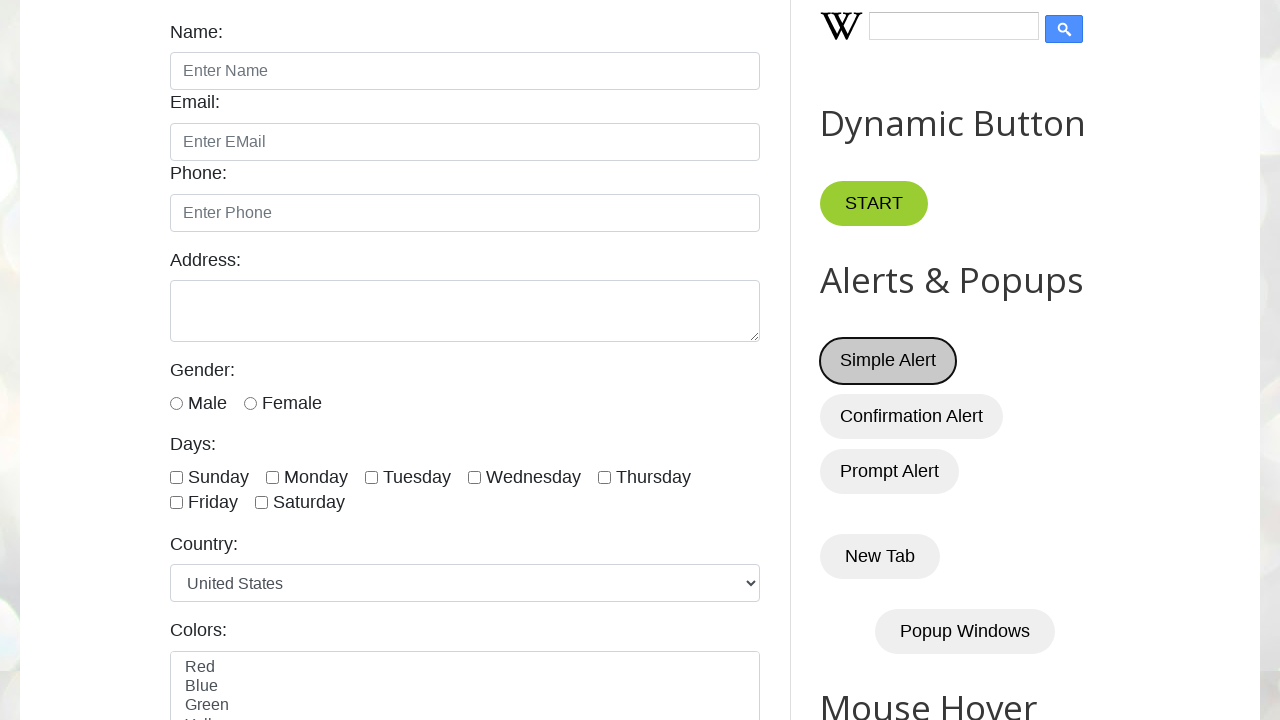

Waited for alert dialog to be processed and accepted
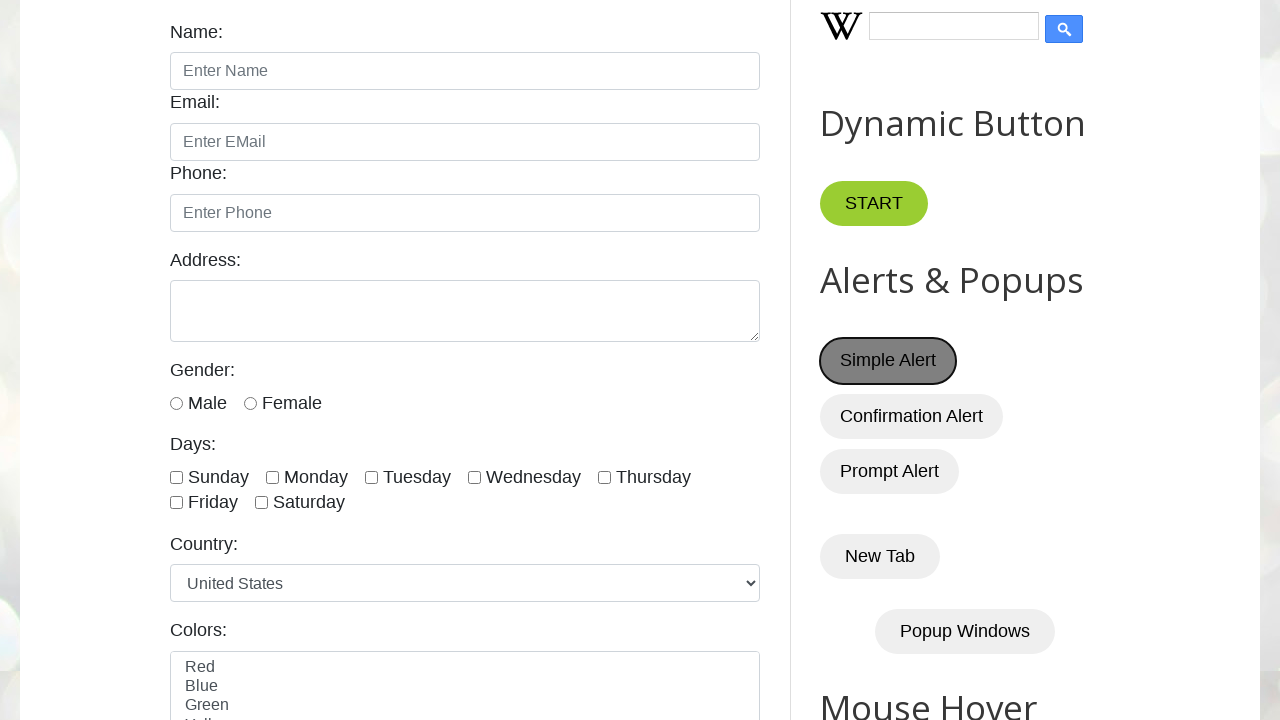

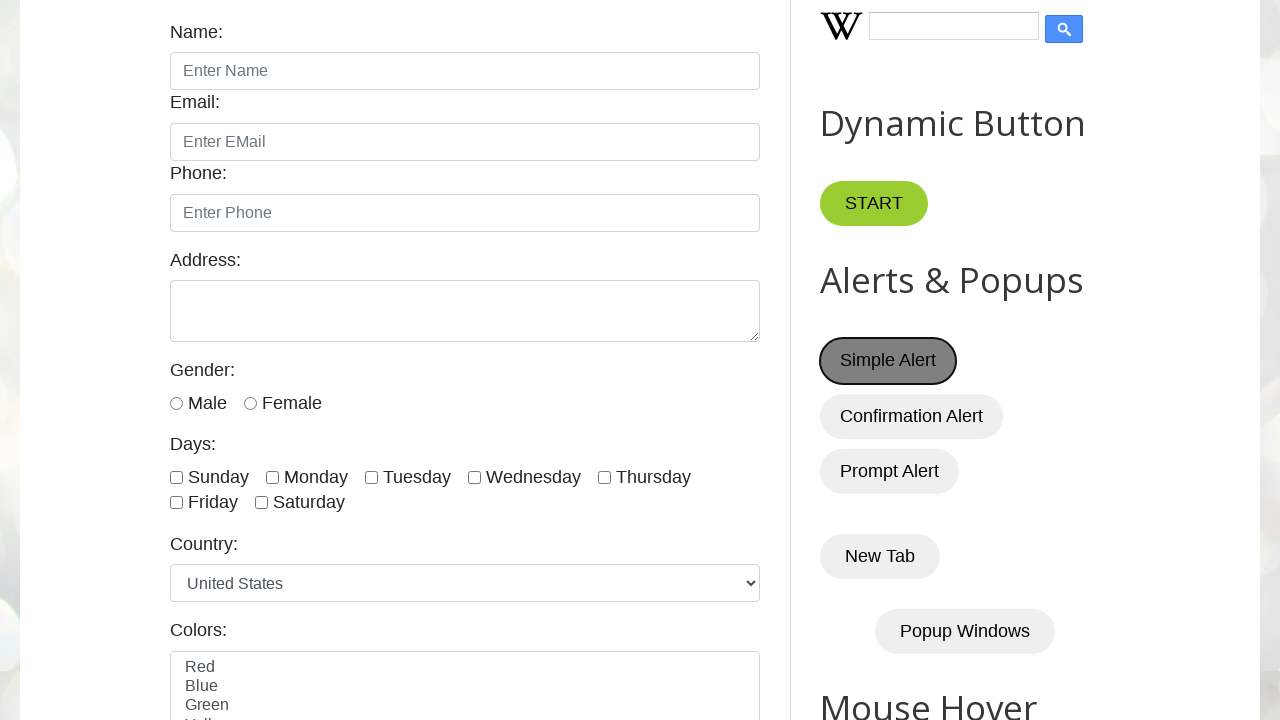